Tests multiple window handling by clicking a link that opens a new window, switching between windows, and verifying content in each window

Starting URL: https://the-internet.herokuapp.com

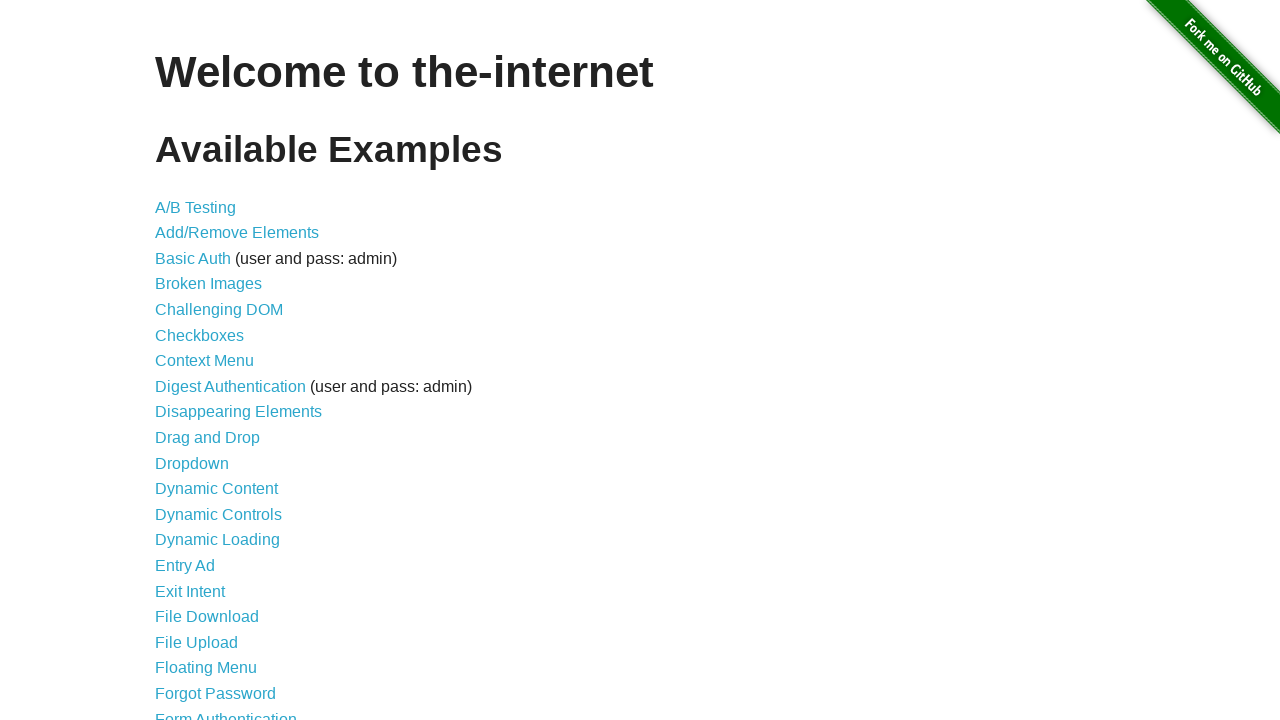

Clicked on 'Multiple Windows' link at (218, 369) on xpath=//a[contains(text(),'Multiple Windows')]
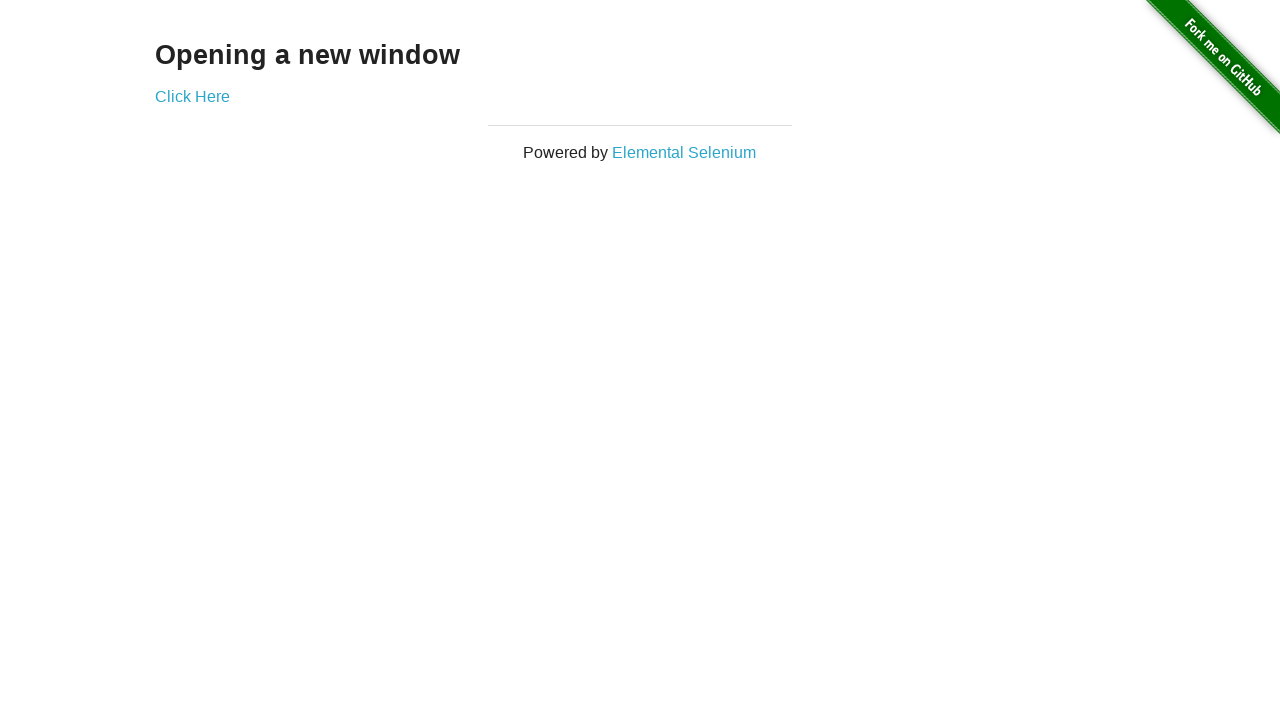

Clicked 'Click Here' link to open new window at (192, 96) on xpath=//a[contains(text(),'Click Here')]
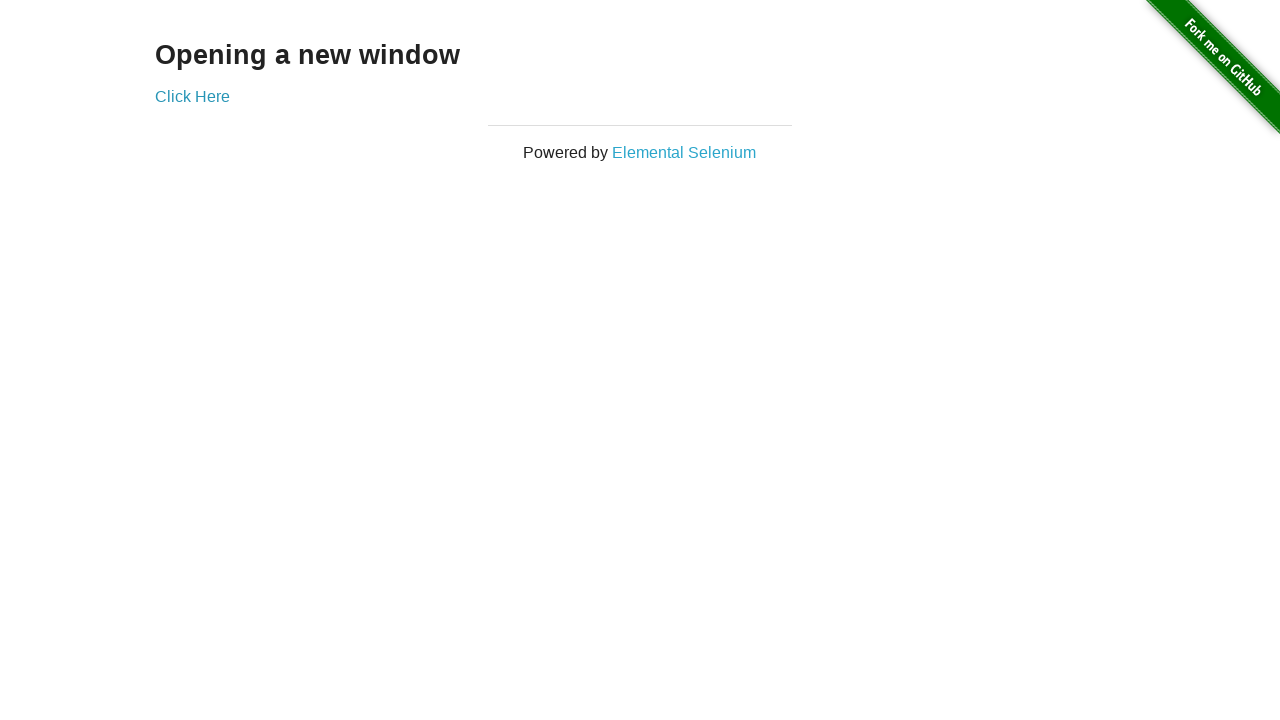

New window opened and captured
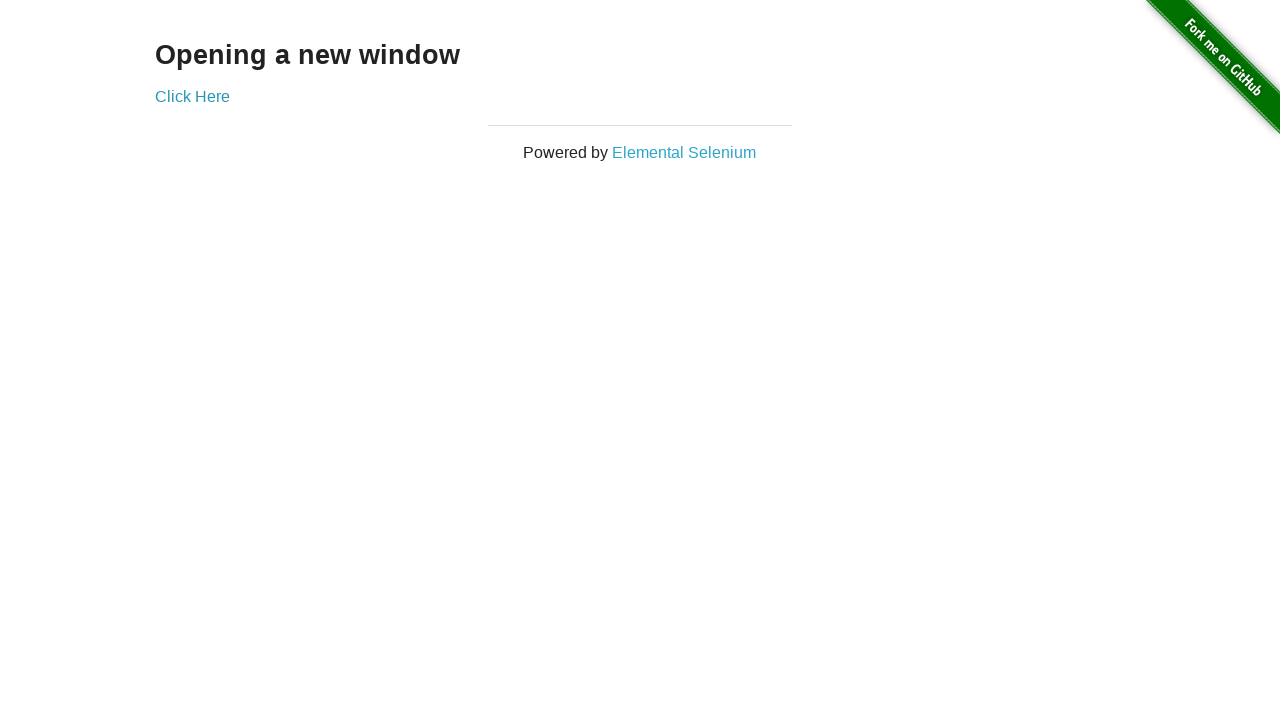

Verified 'New Window' text is visible in new window
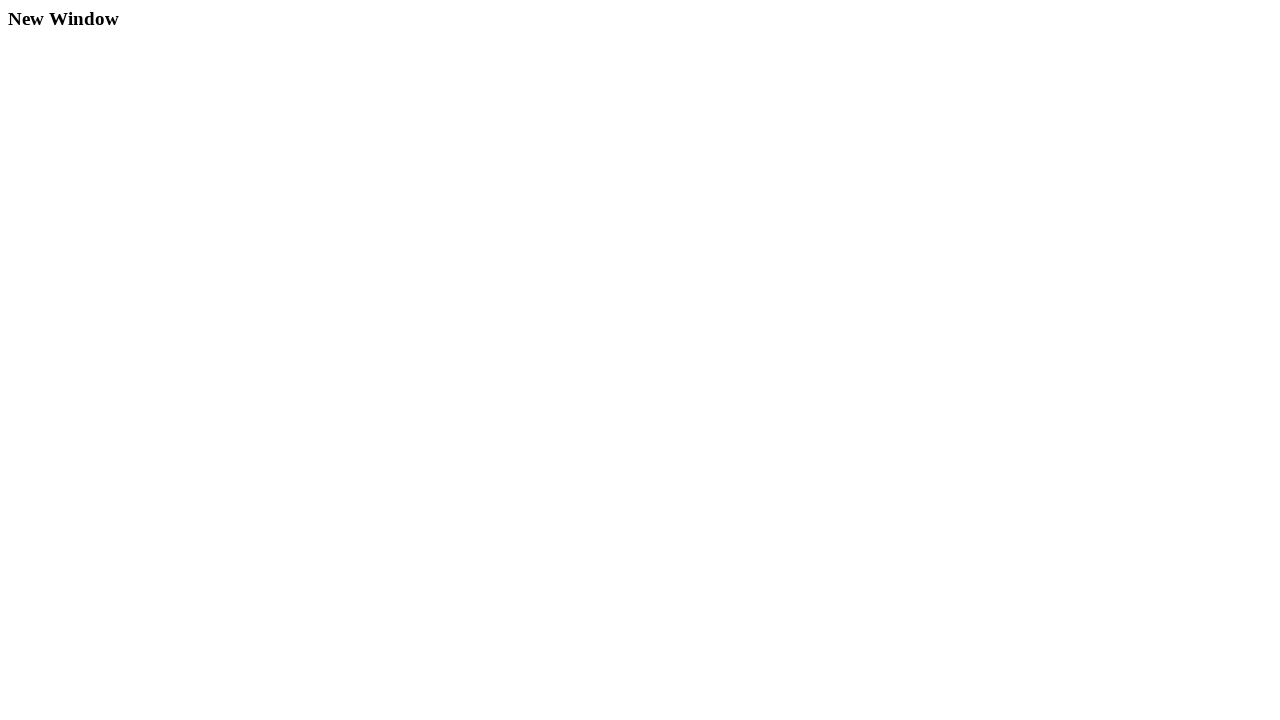

Closed the new window
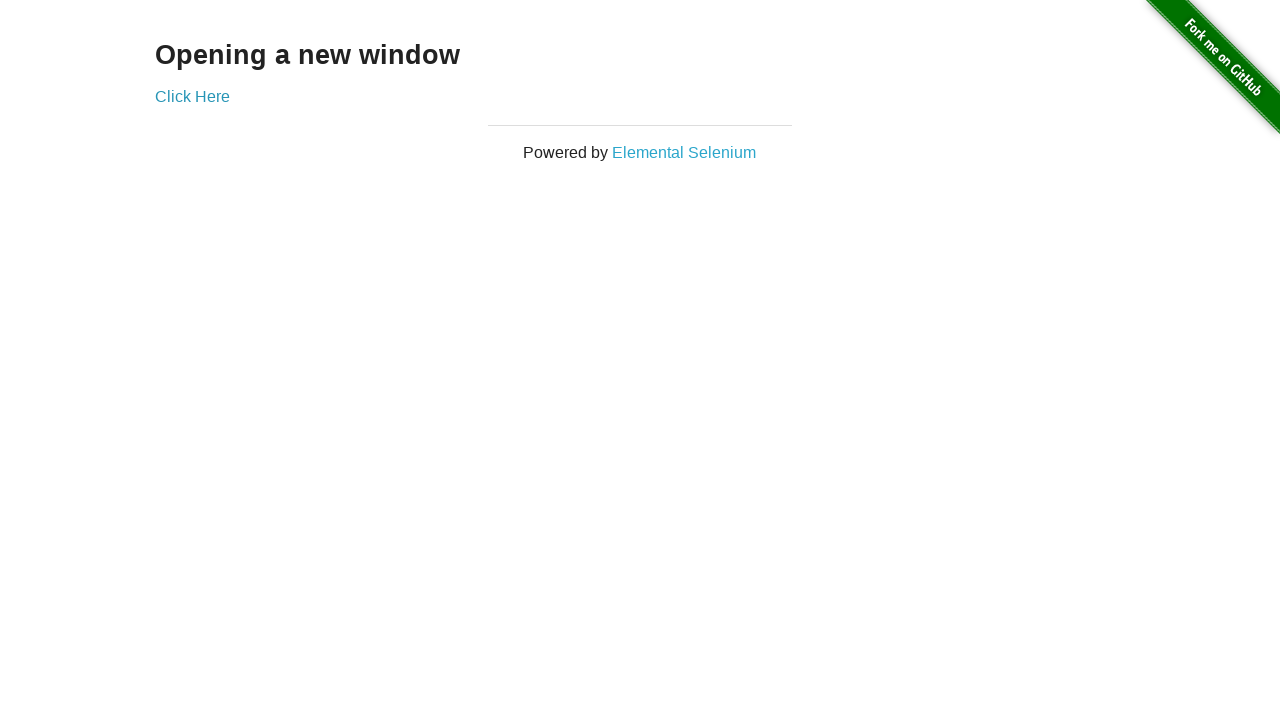

Verified 'Opening a new window' text is visible in original window
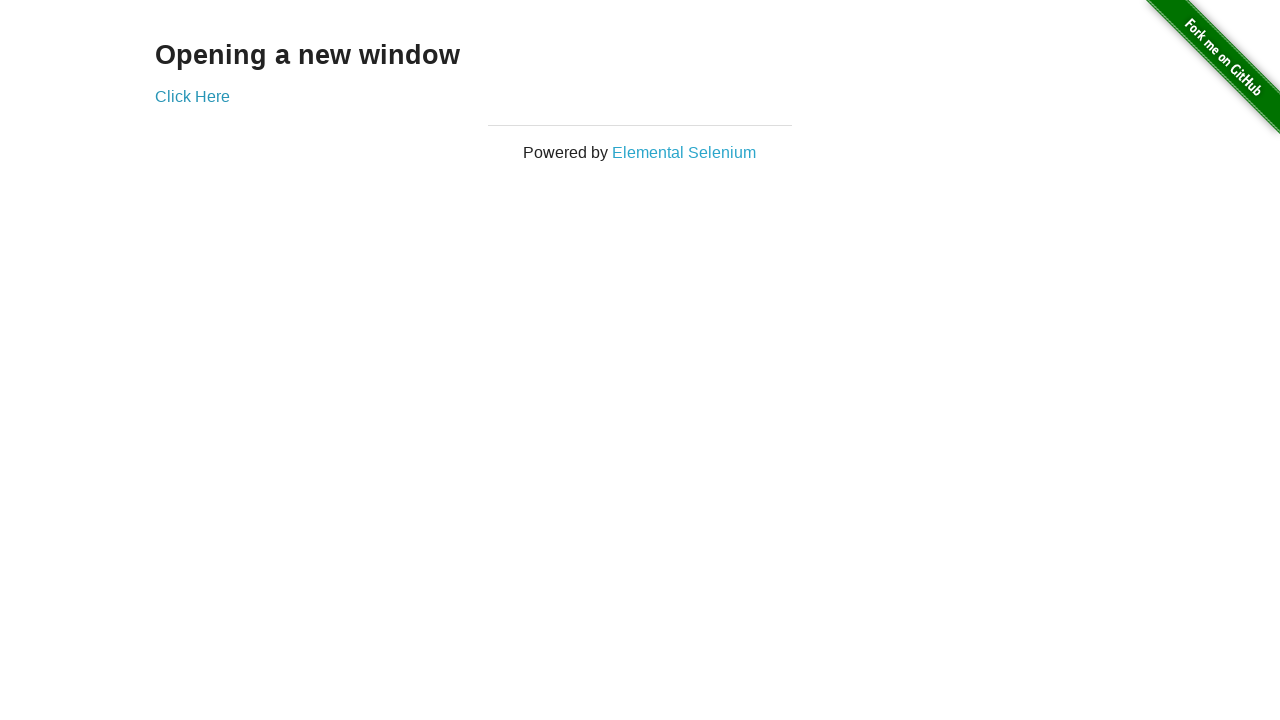

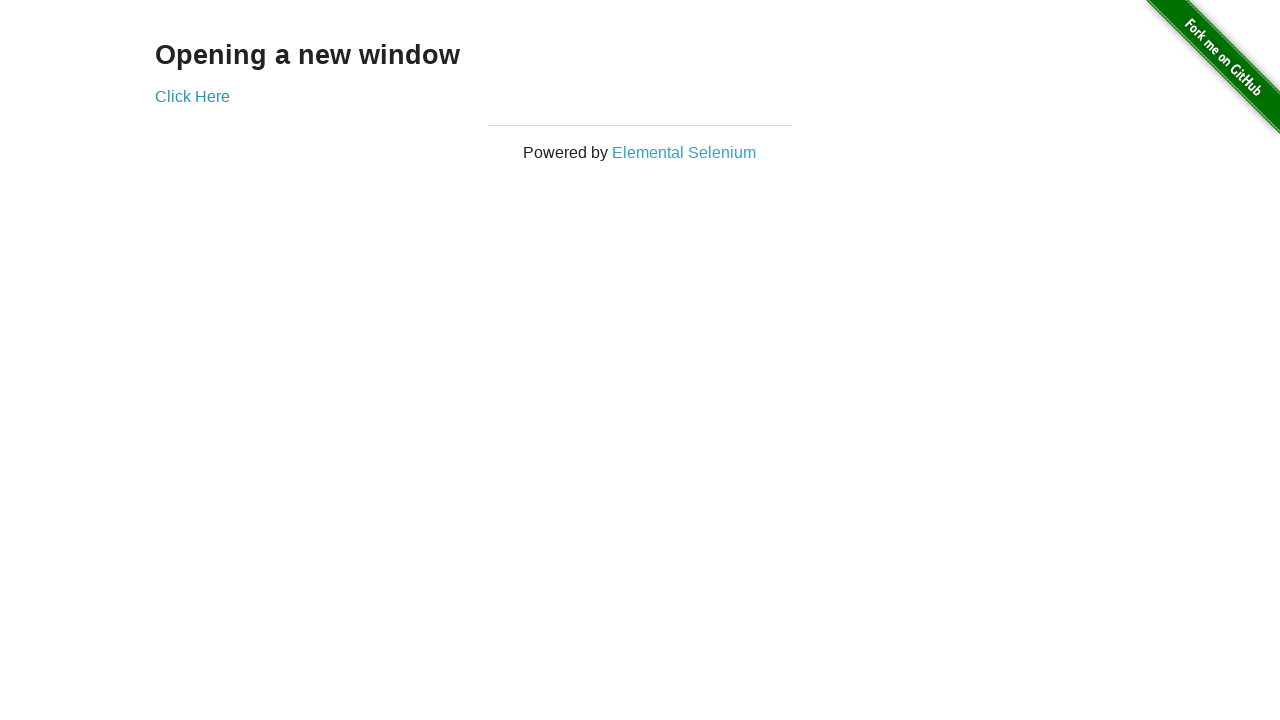